Tests a practice registration form by filling in first name, last name, selecting gender, entering mobile number, and submitting the form.

Starting URL: https://demoqa.com/automation-practice-form

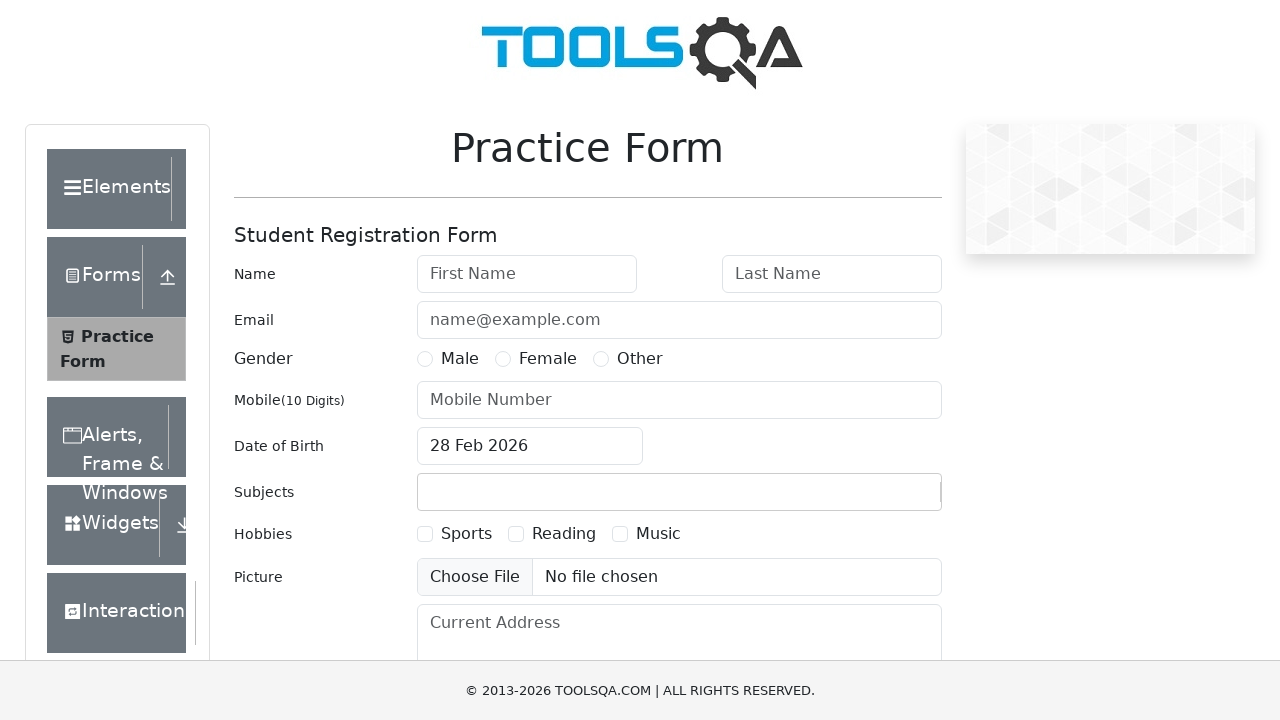

Filled first name field with 'Basil' on #firstName
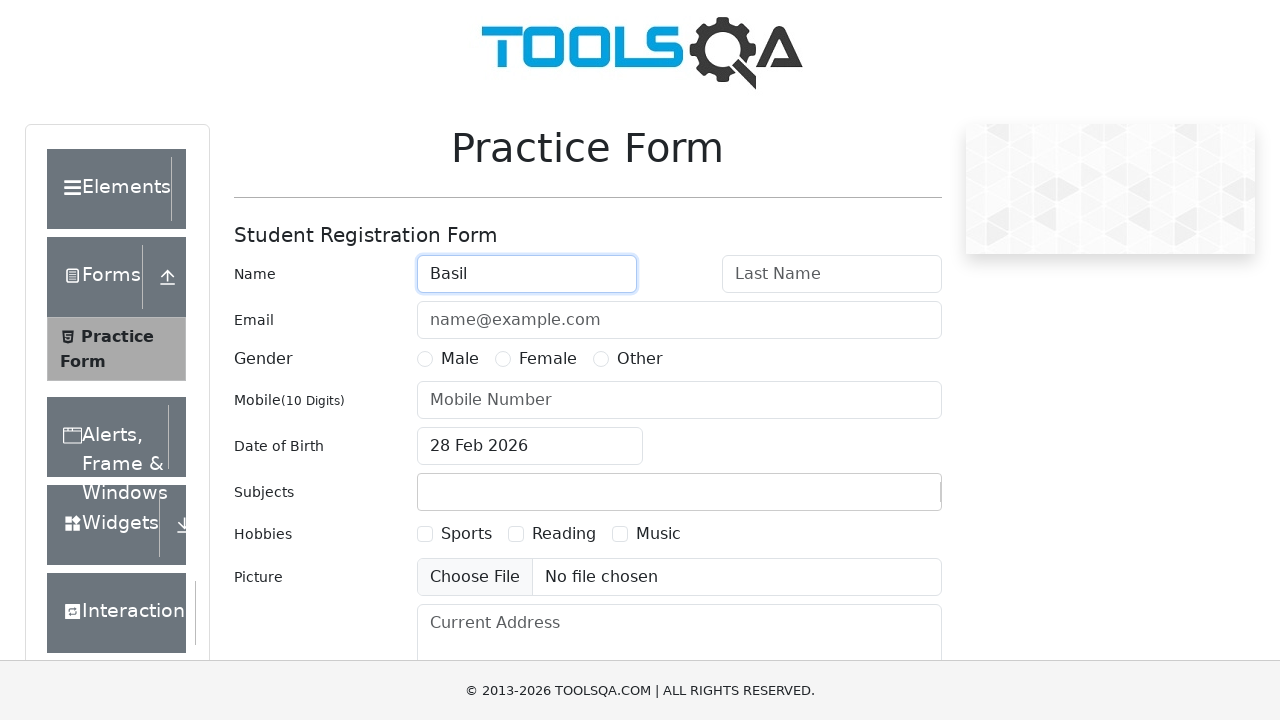

Filled last name field with 'Akavity' on input[placeholder='Last Name']
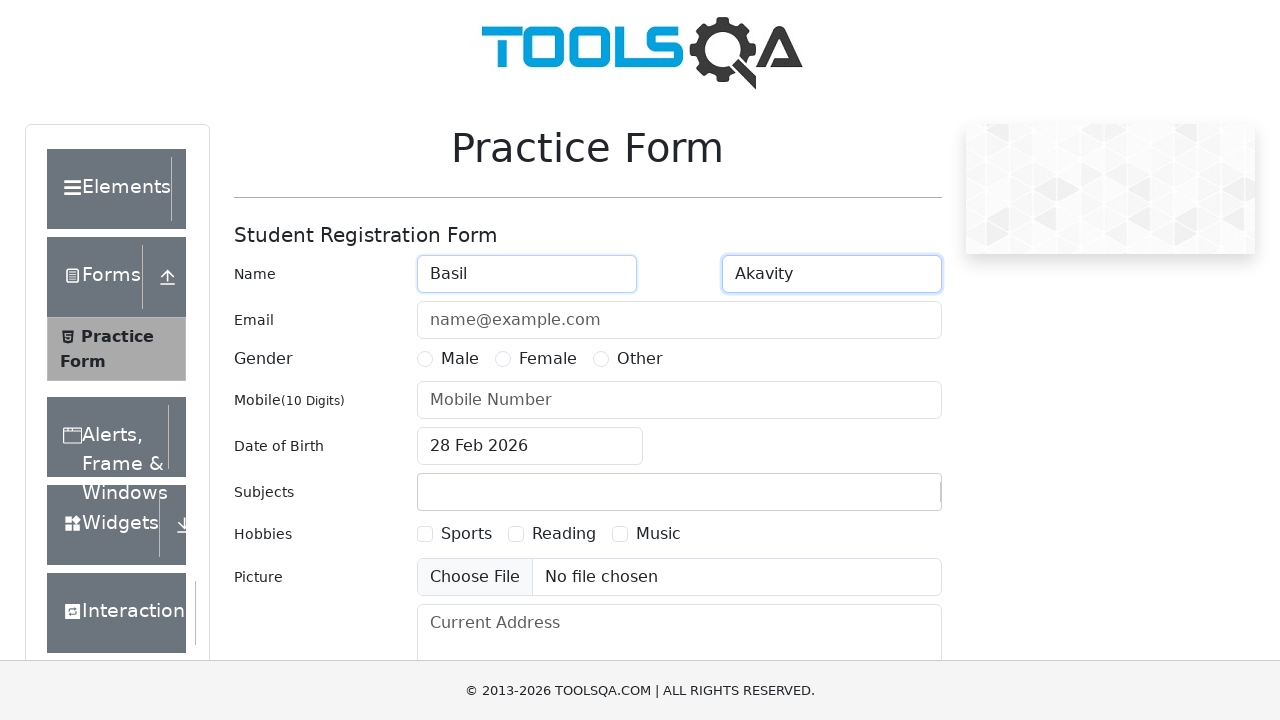

Selected male gender radio button at (460, 359) on label[for='gender-radio-1']
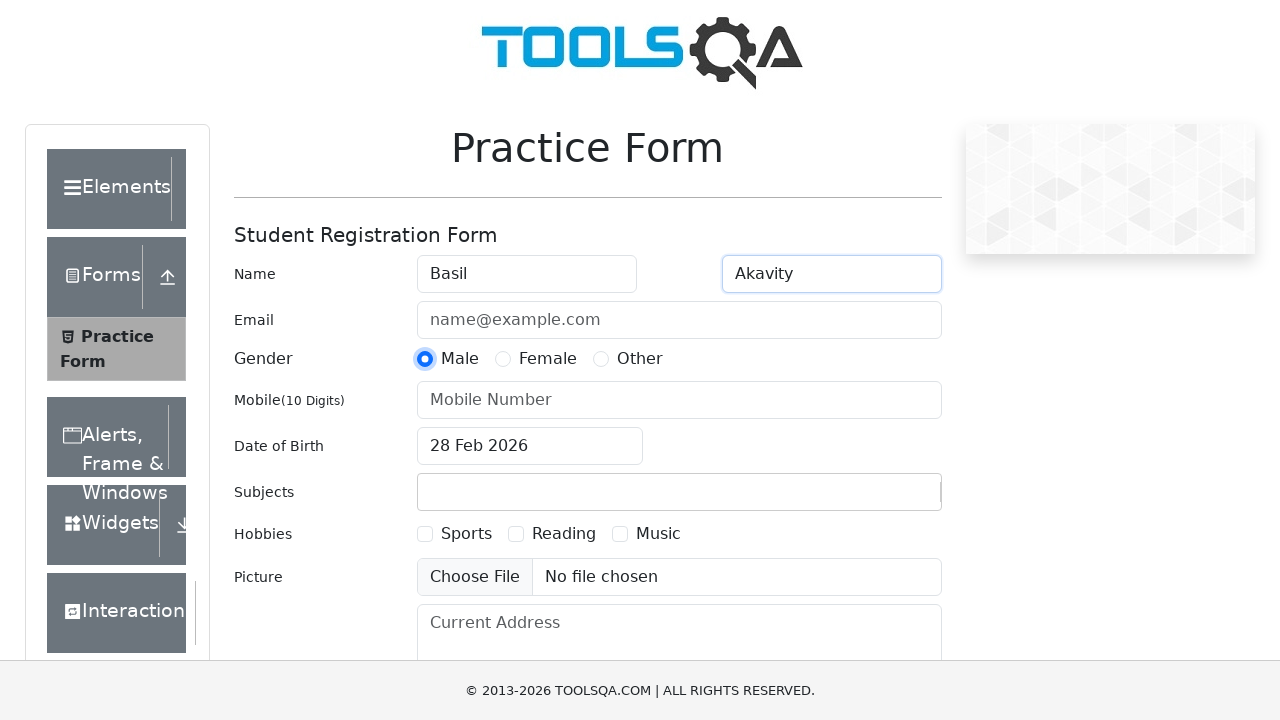

Filled mobile number field with '7529545432' on input[placeholder='Mobile Number']
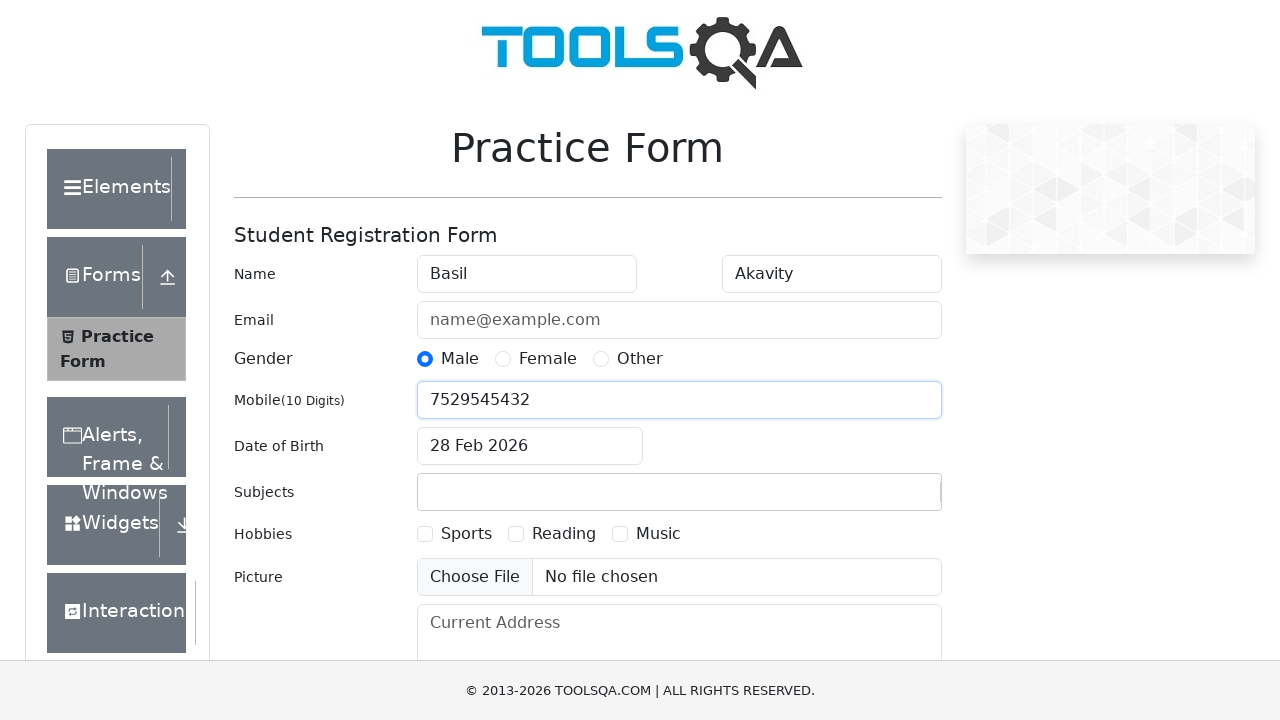

Clicked submit button to submit registration form at (885, 499) on button[type='submit']
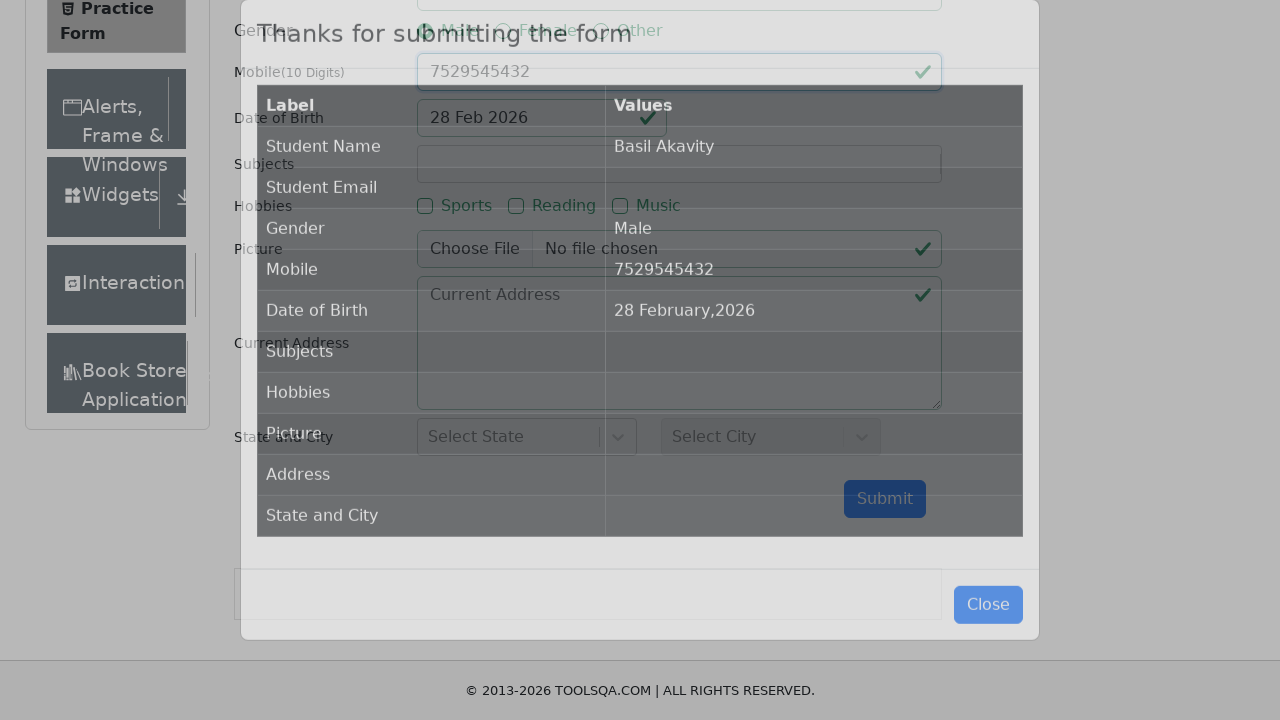

Waited 1000ms for form submission to process
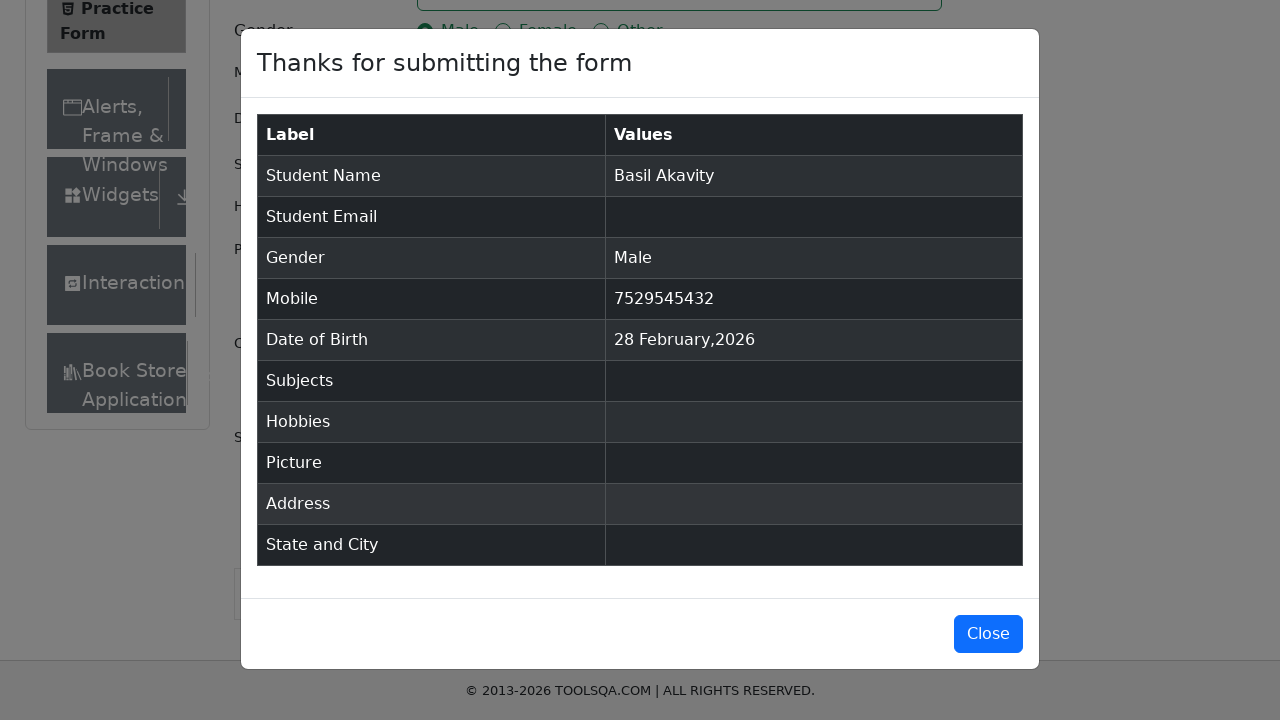

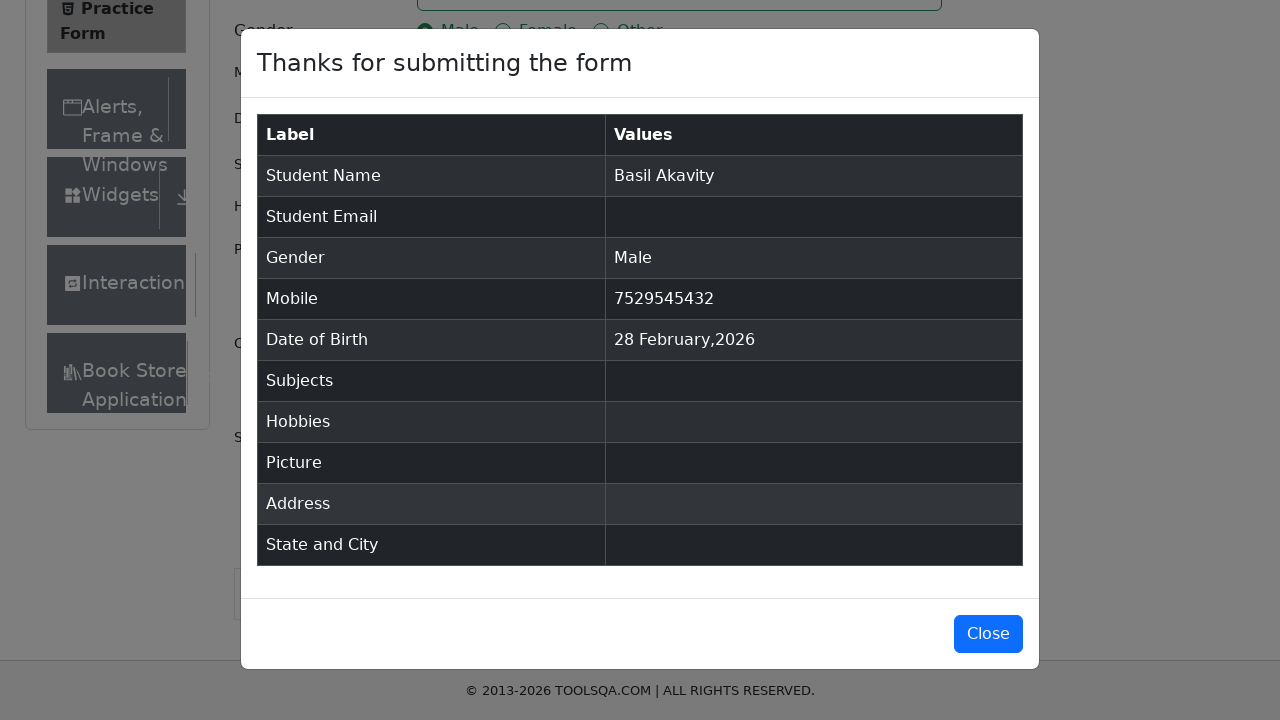